Tests dropdown menu functionality by clicking a dropdown button and selecting the Facebook option from the revealed menu

Starting URL: http://omayo.blogspot.com/

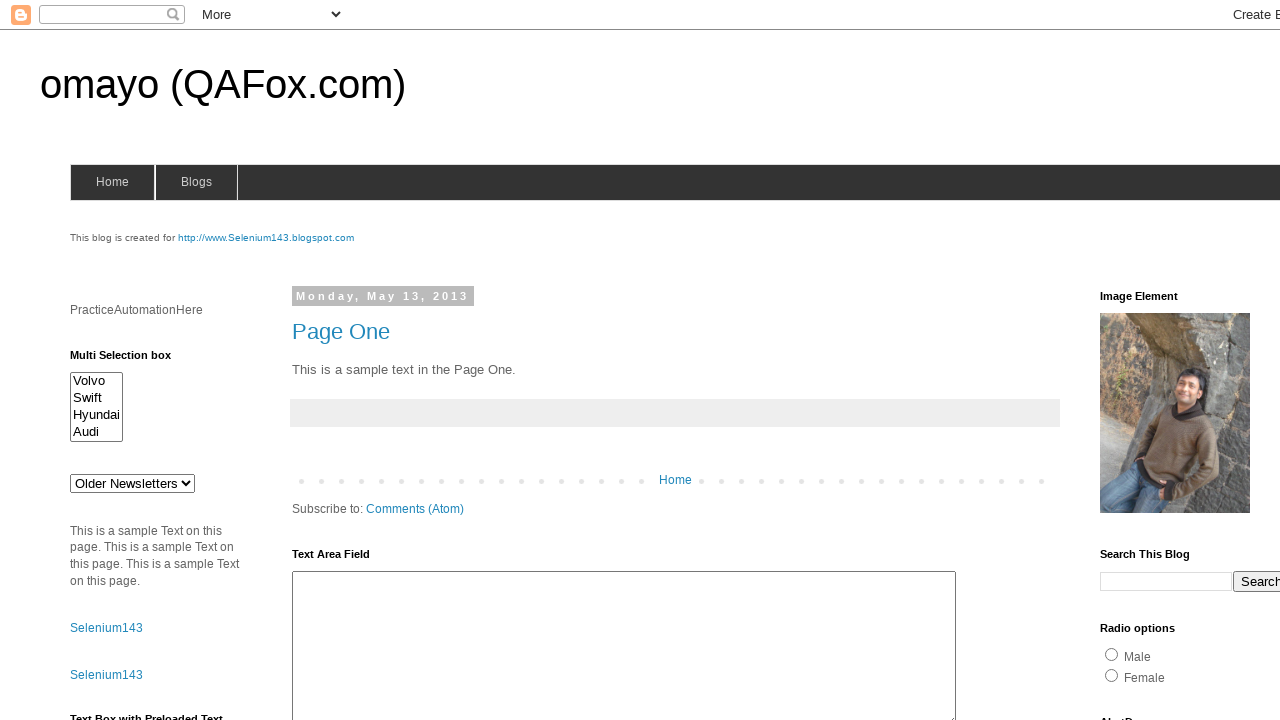

Clicked dropdown button to reveal menu options at (1227, 360) on button.dropbtn
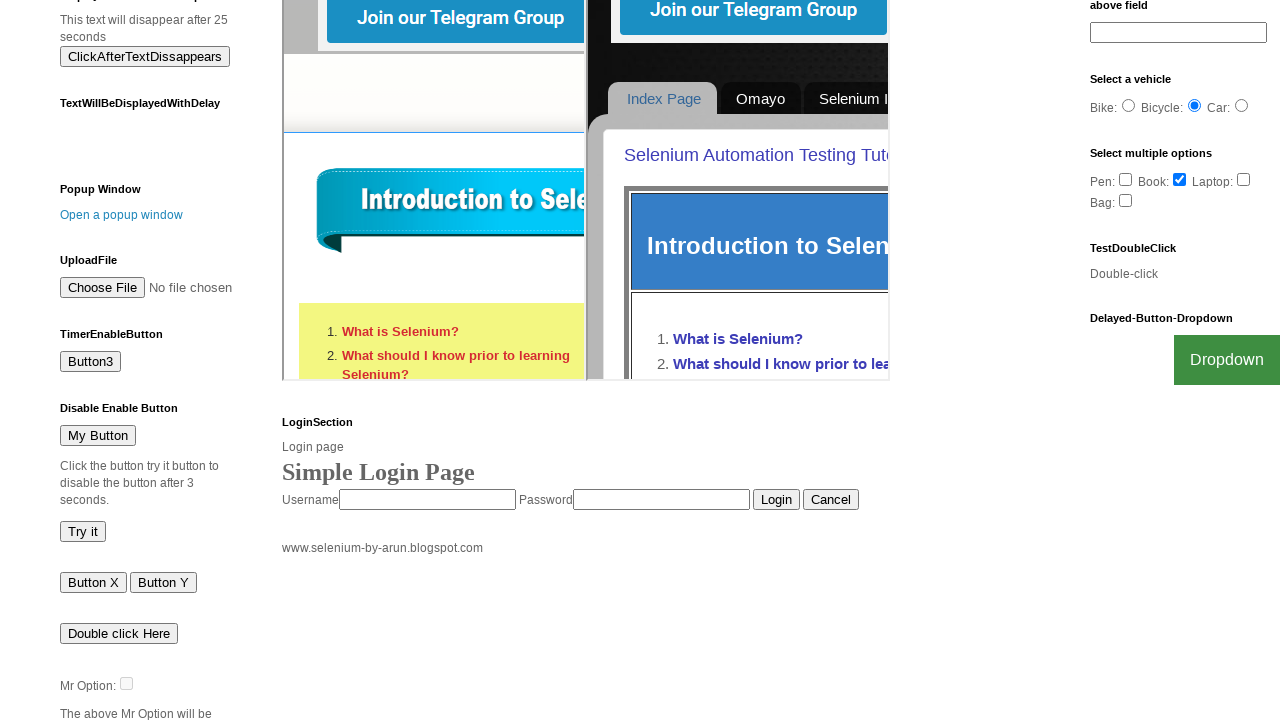

Facebook option became visible in dropdown menu
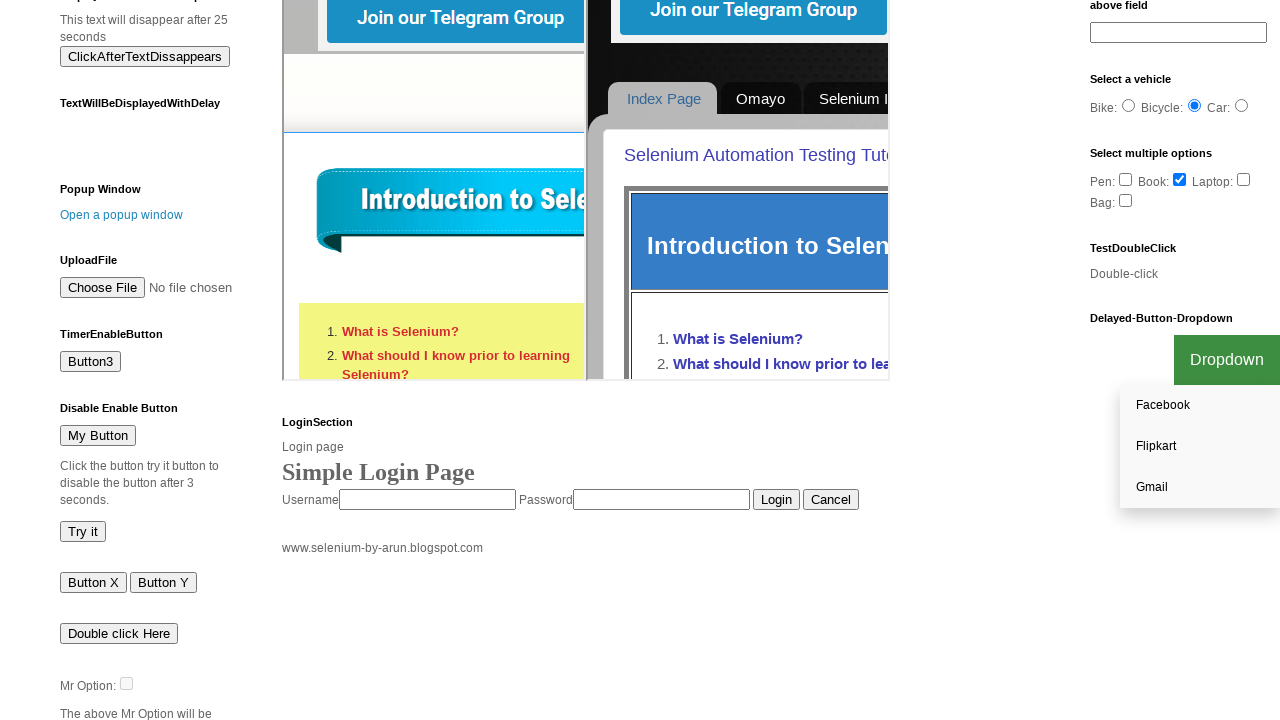

Selected Facebook option from dropdown menu at (1200, 406) on a:has-text('Facebook')
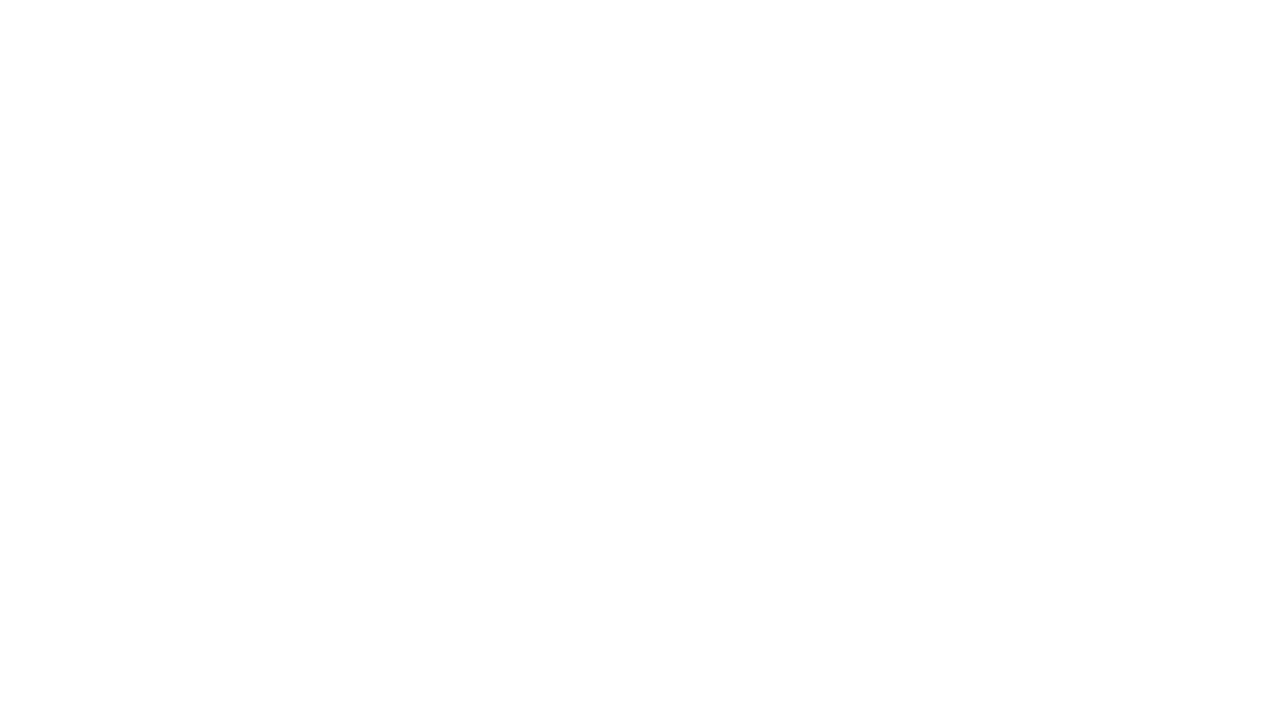

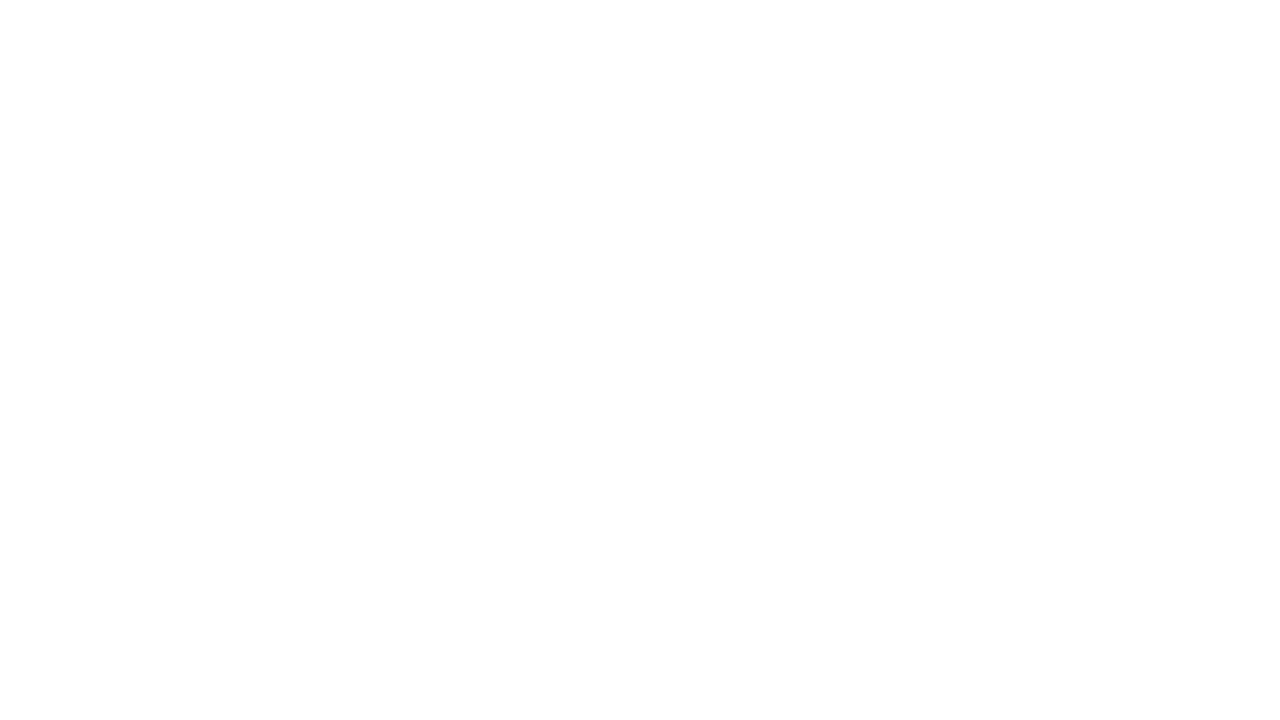